Demonstrates various scroll operations on a webpage including scrolling to the bottom, top, and specific positions on the page.

Starting URL: http://blog.sina.com.cn/#

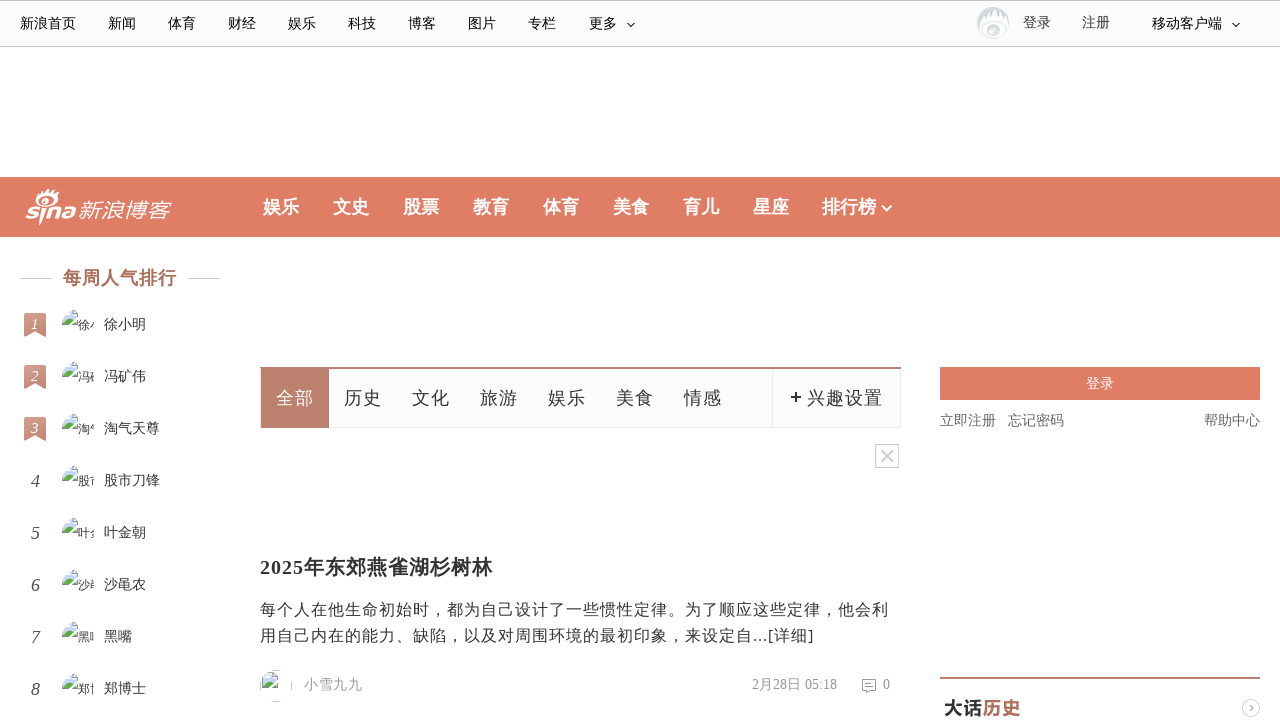

Scrolled to the bottom of the page
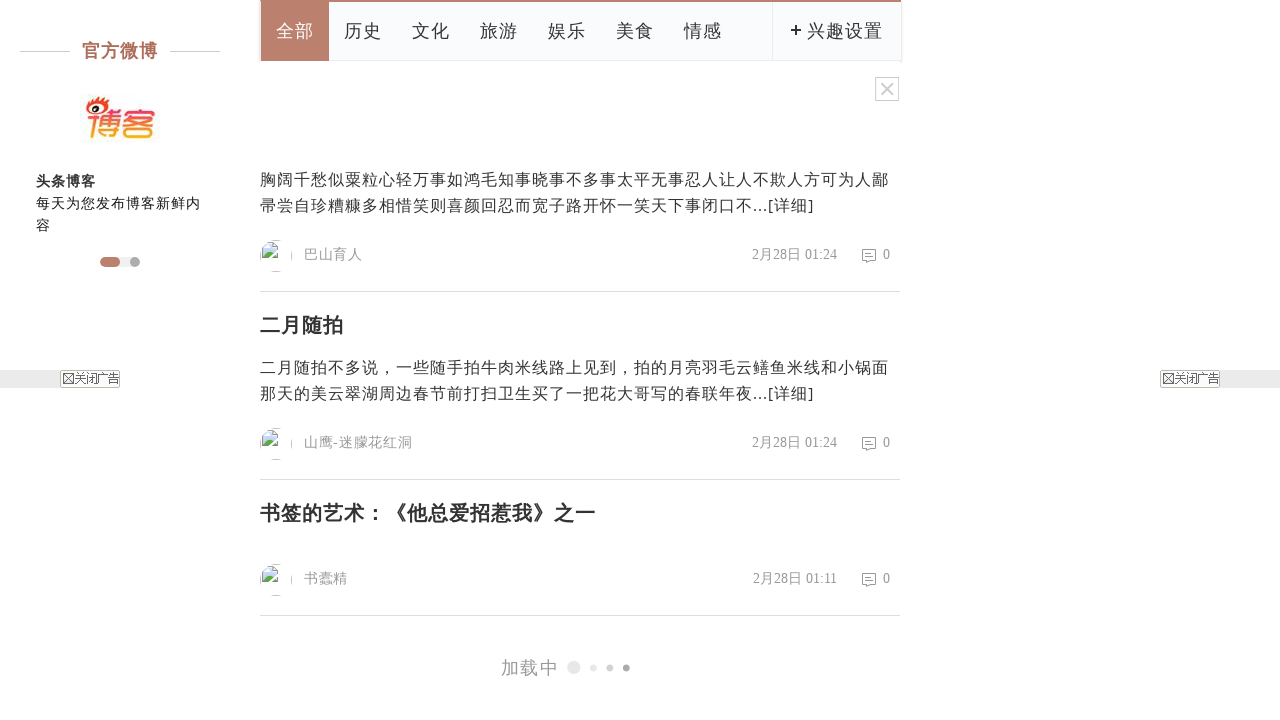

Waited 1 second to observe scroll to bottom
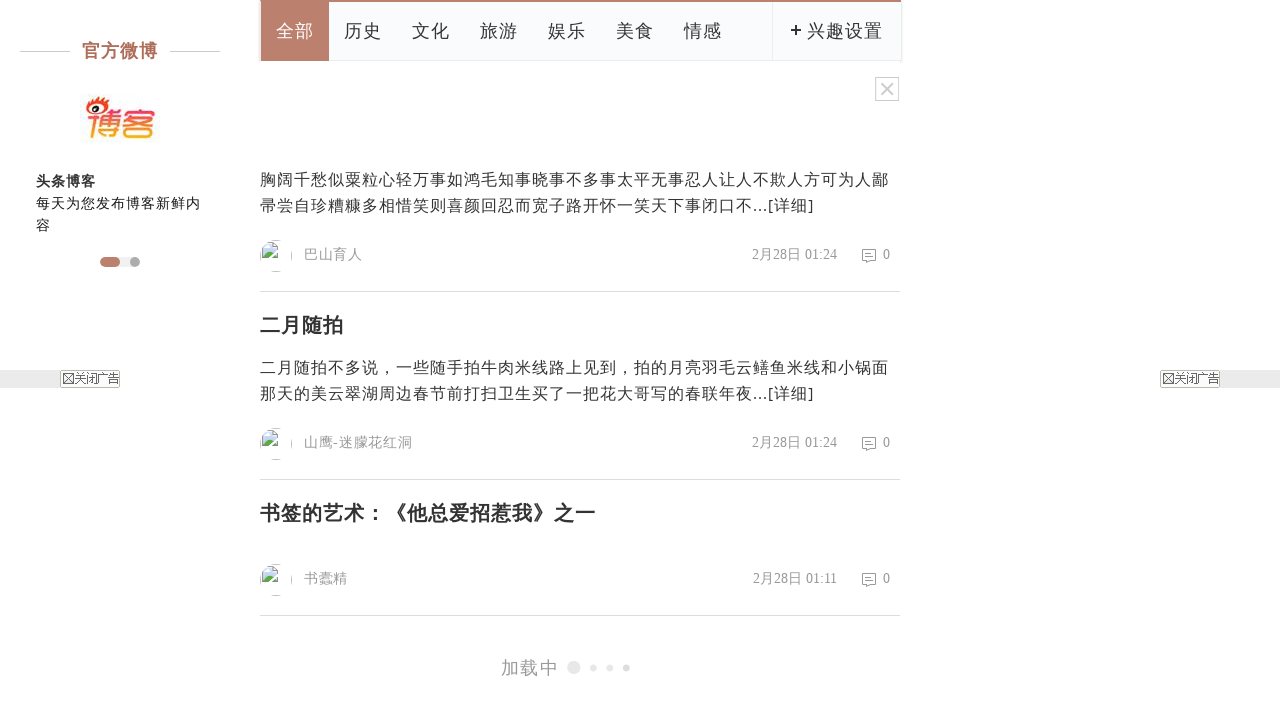

Scrolled to the top of the page
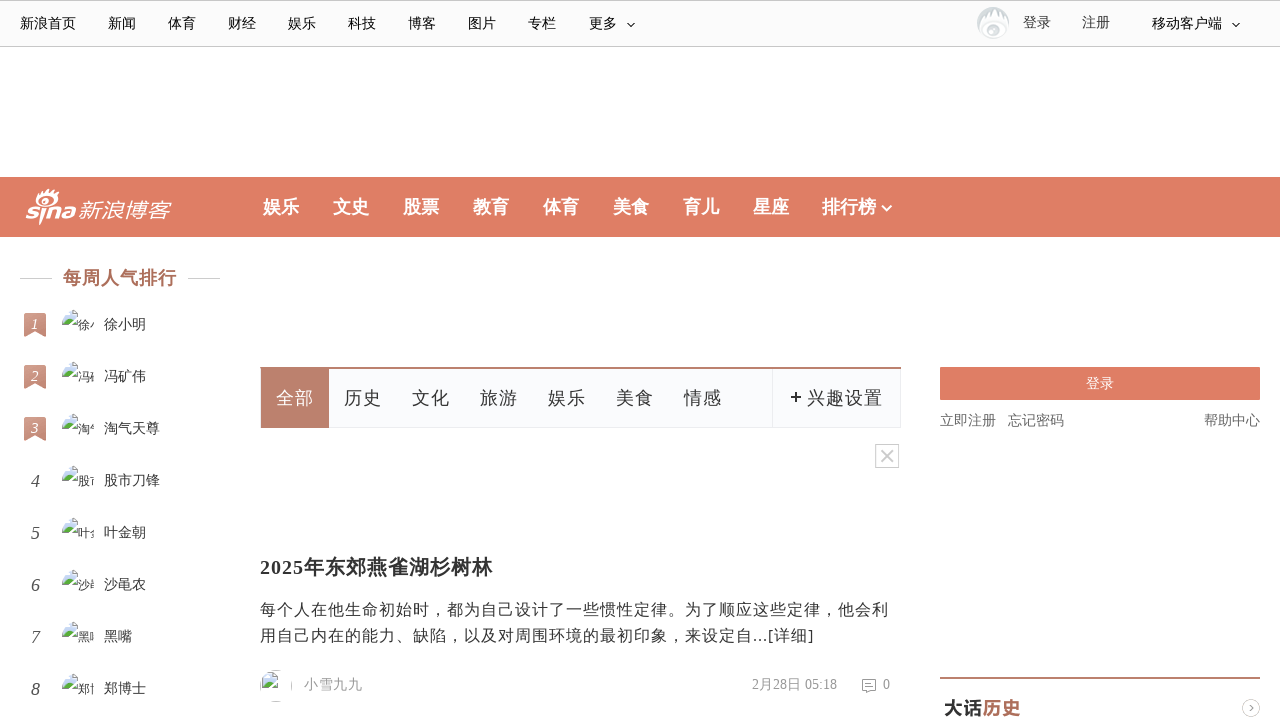

Waited 1 second to observe scroll to top
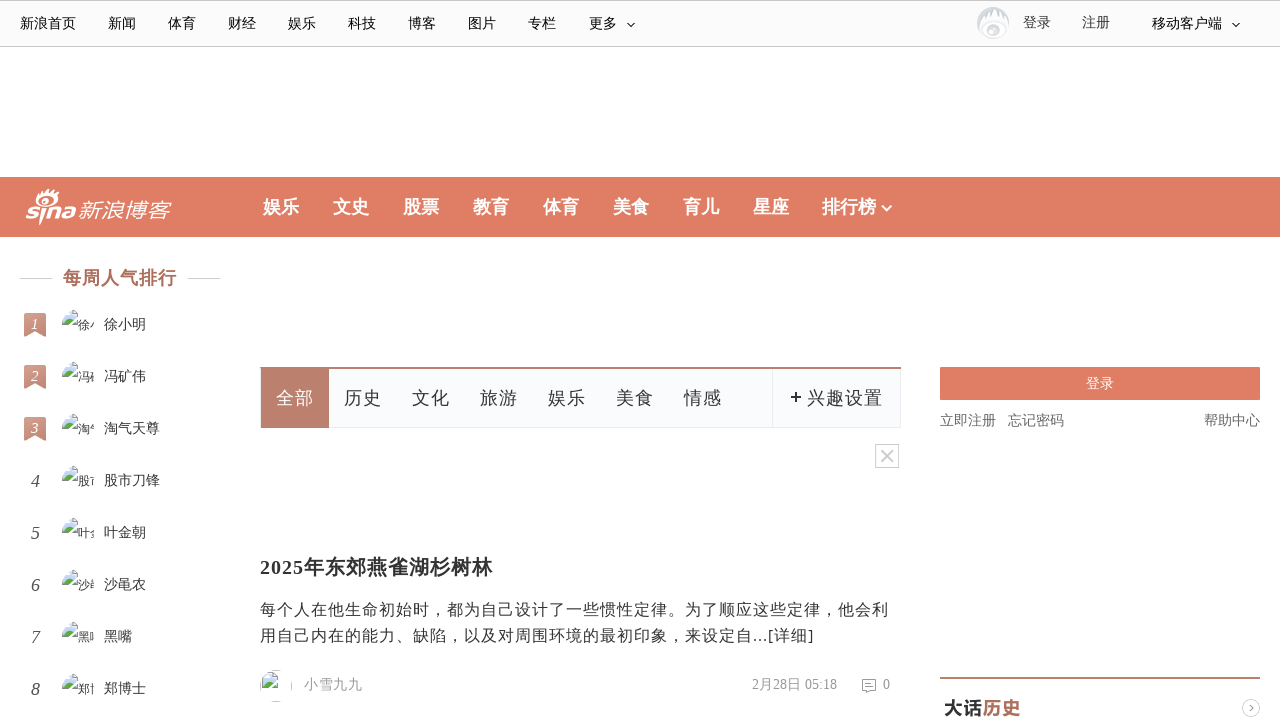

Scrolled to specific position 2500 pixels down
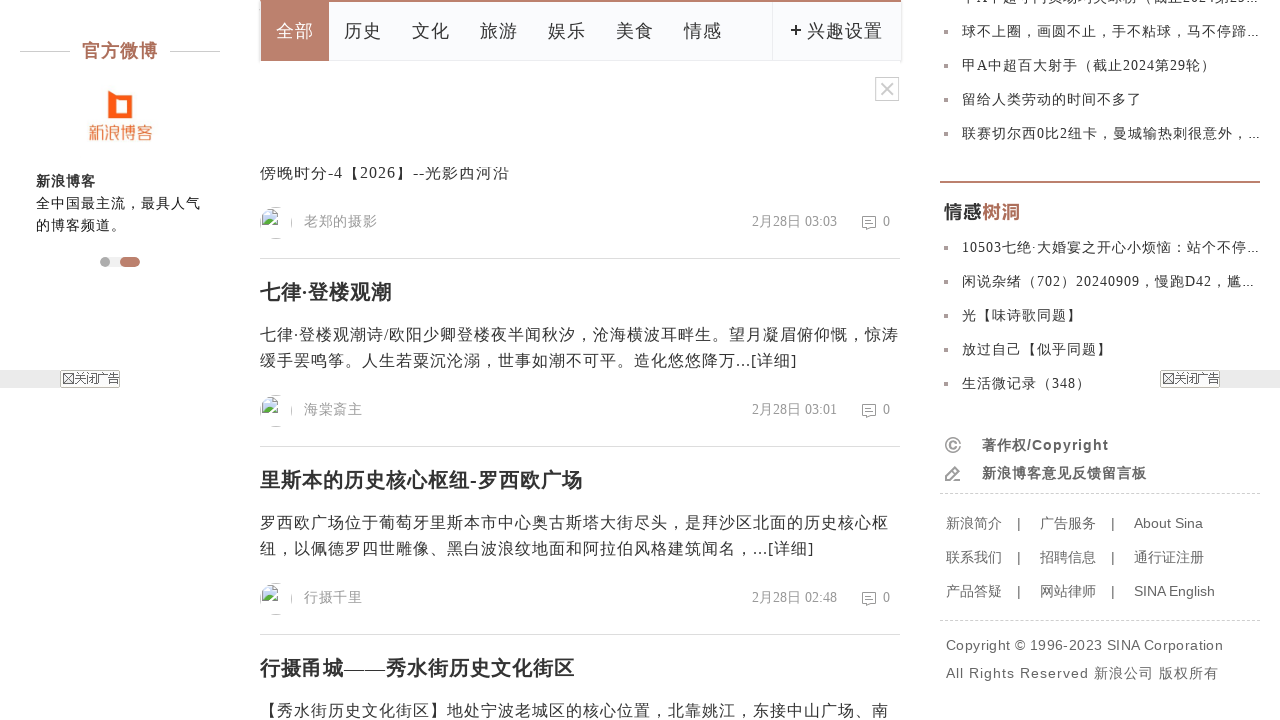

Waited 1 second to observe scroll to 2500 pixels
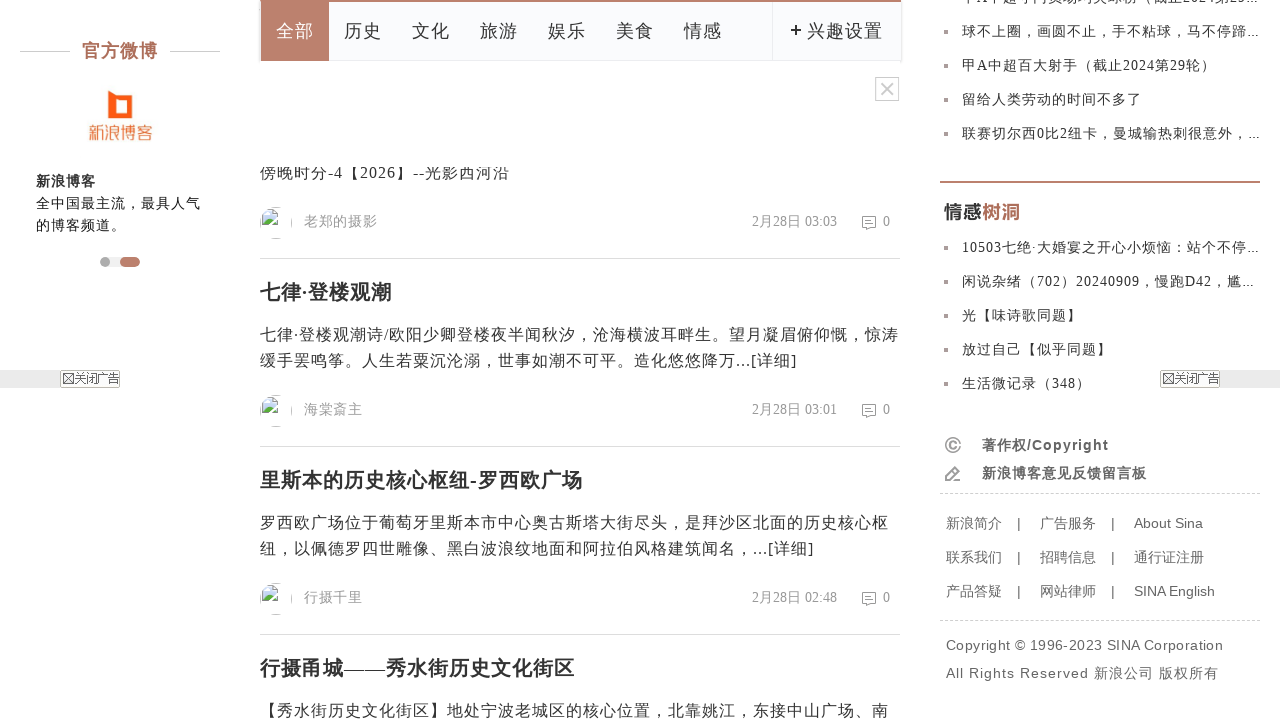

Scrolled horizontally to the right edge at top of page
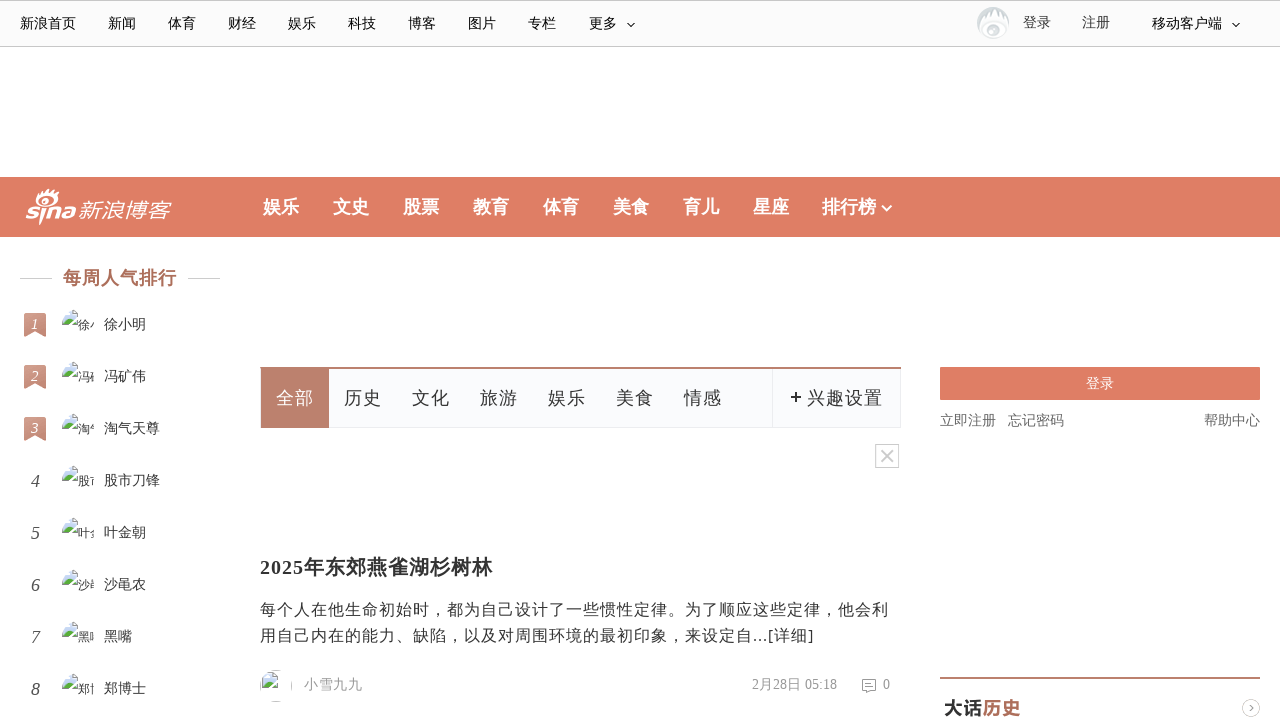

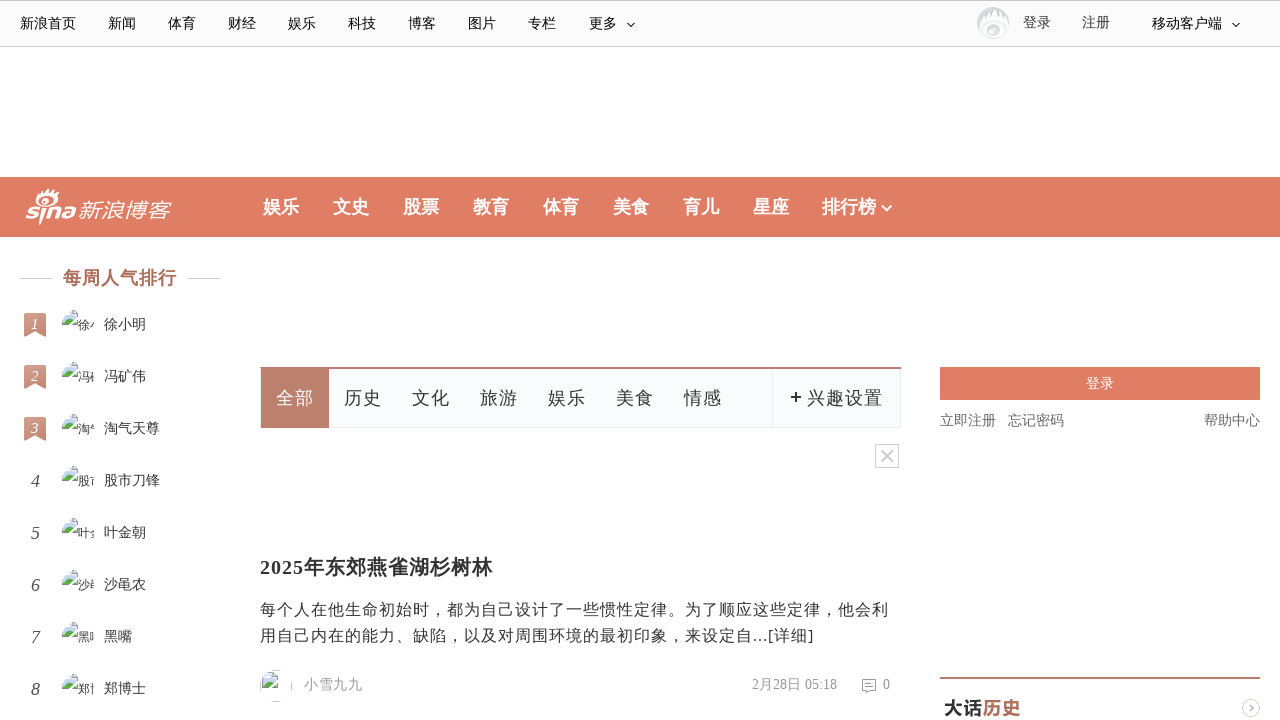